Tests checkbox selection functionality on a challenges page by scrolling down and selecting multiple car and motorcycle checkboxes

Starting URL: https://cursoautomacao.netlify.app/desafios

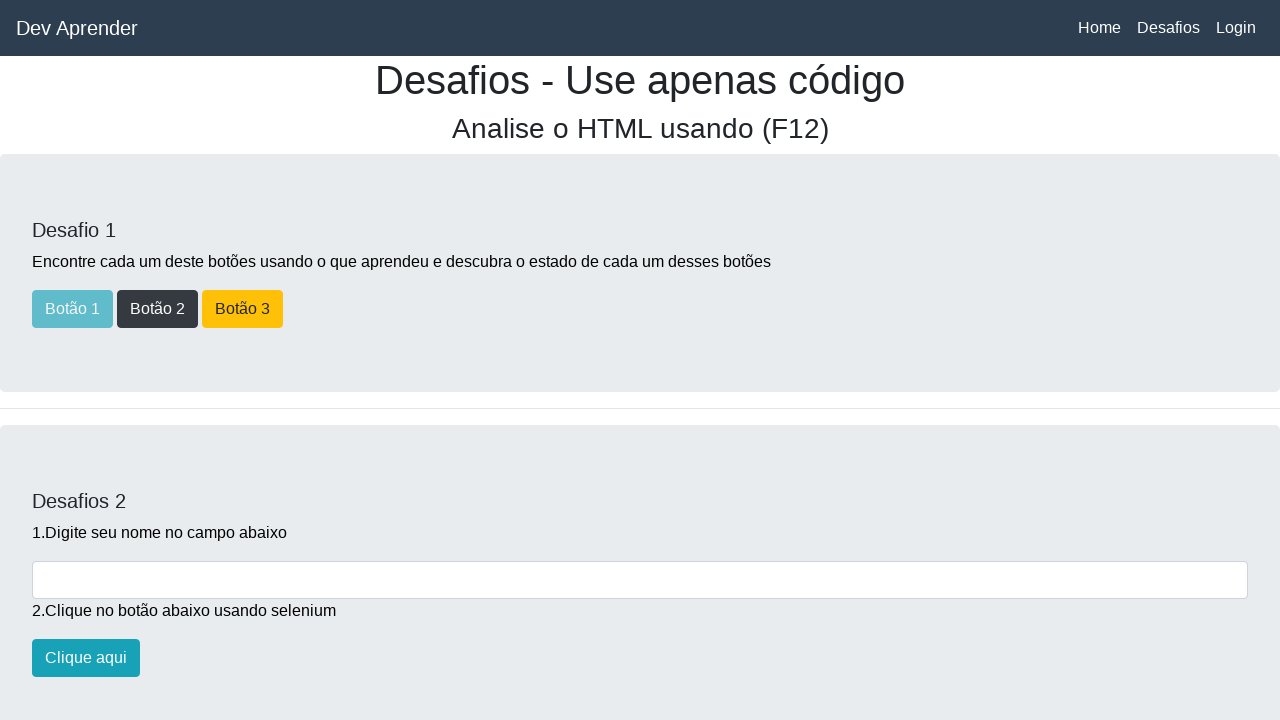

Navigated to challenges page
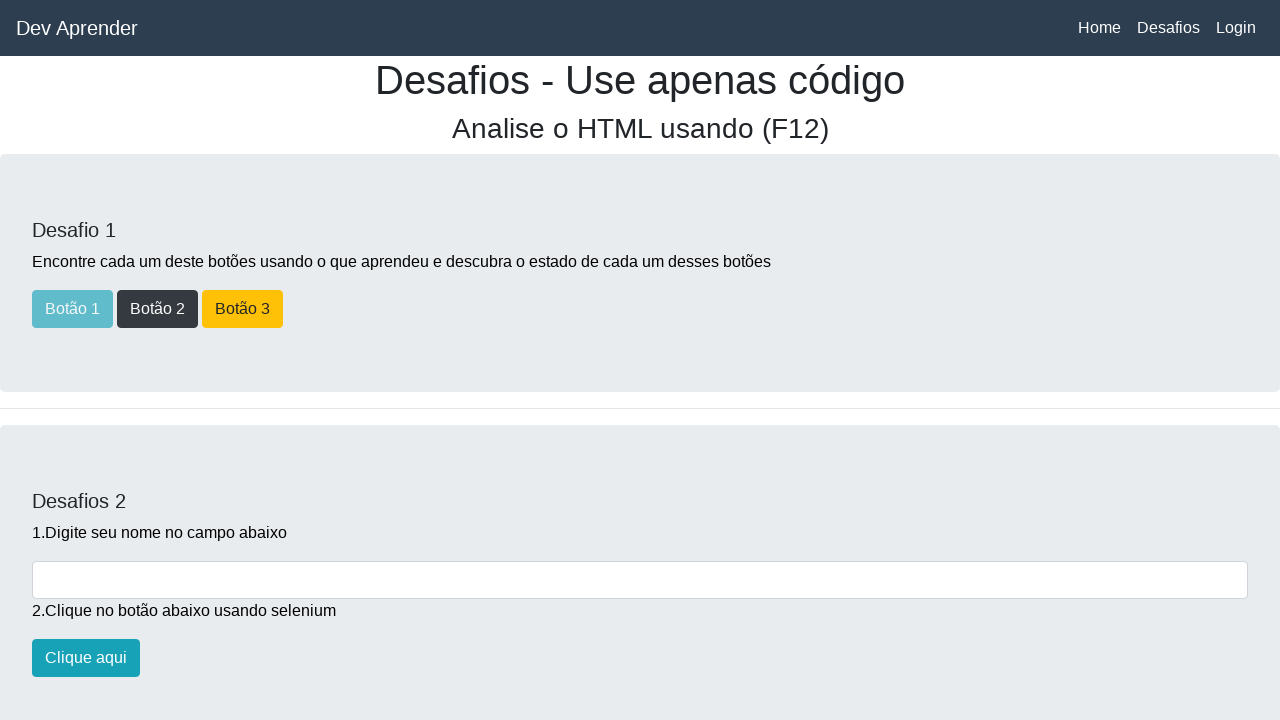

Scrolled down to reveal checkboxes
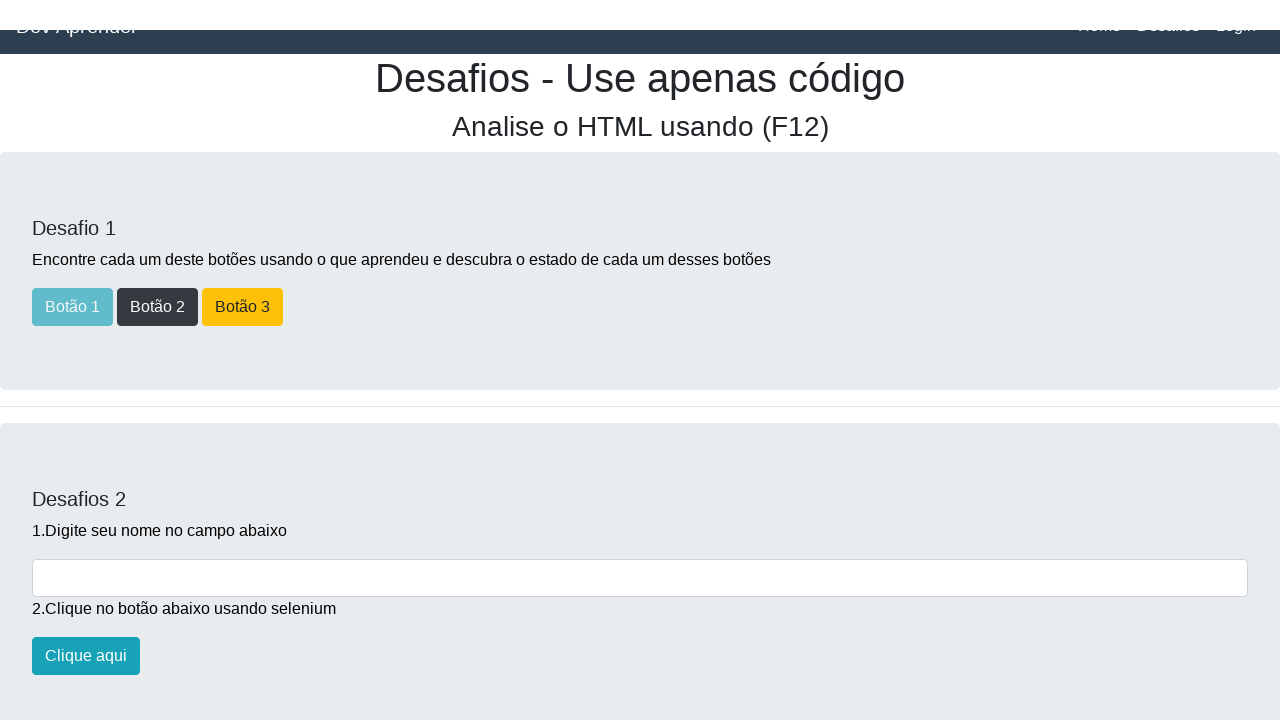

Located all car checkboxes
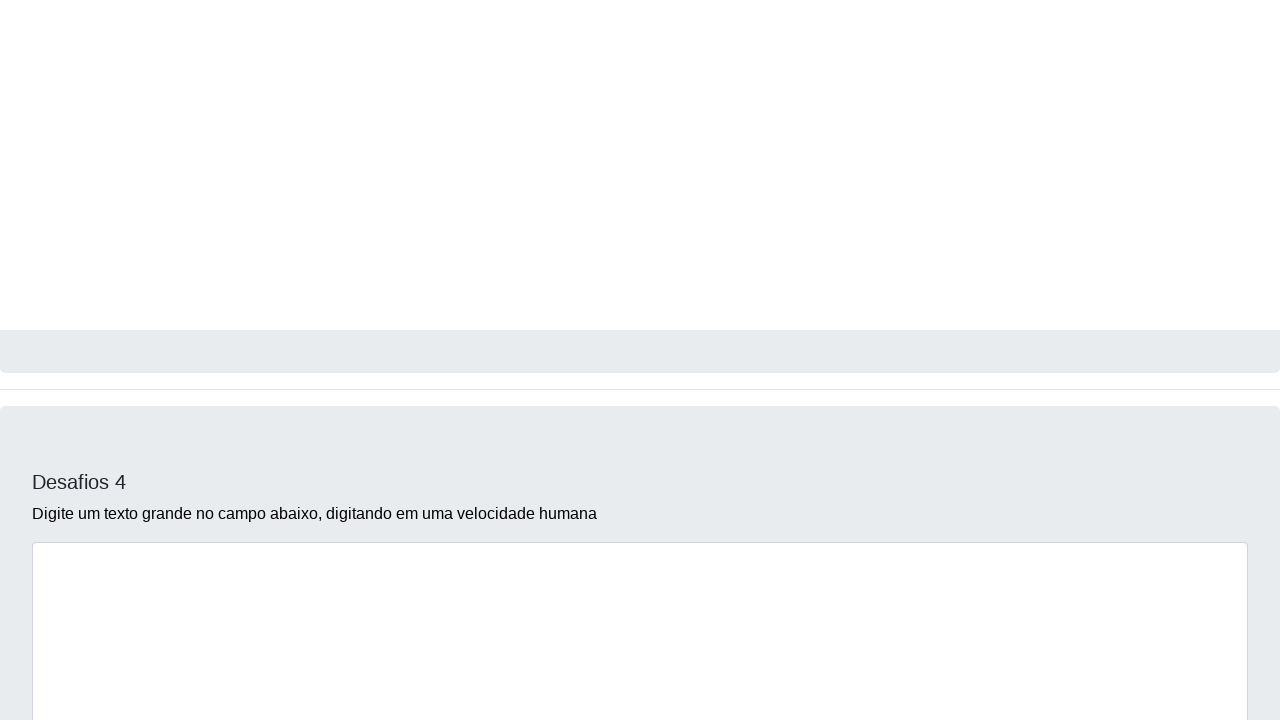

Clicked car checkbox at index 1 at (38, 283) on xpath=//html/body/section[5]/div//input >> nth=1
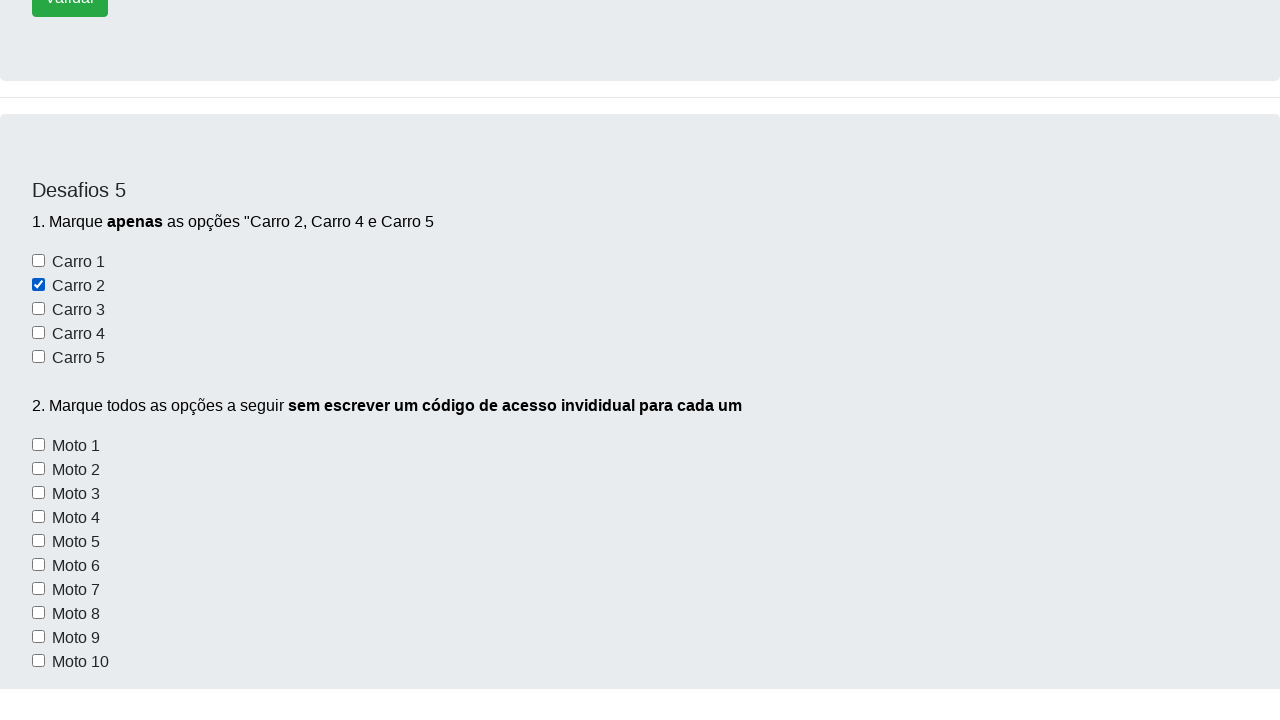

Clicked car checkbox at index 3 at (38, 408) on xpath=//html/body/section[5]/div//input >> nth=3
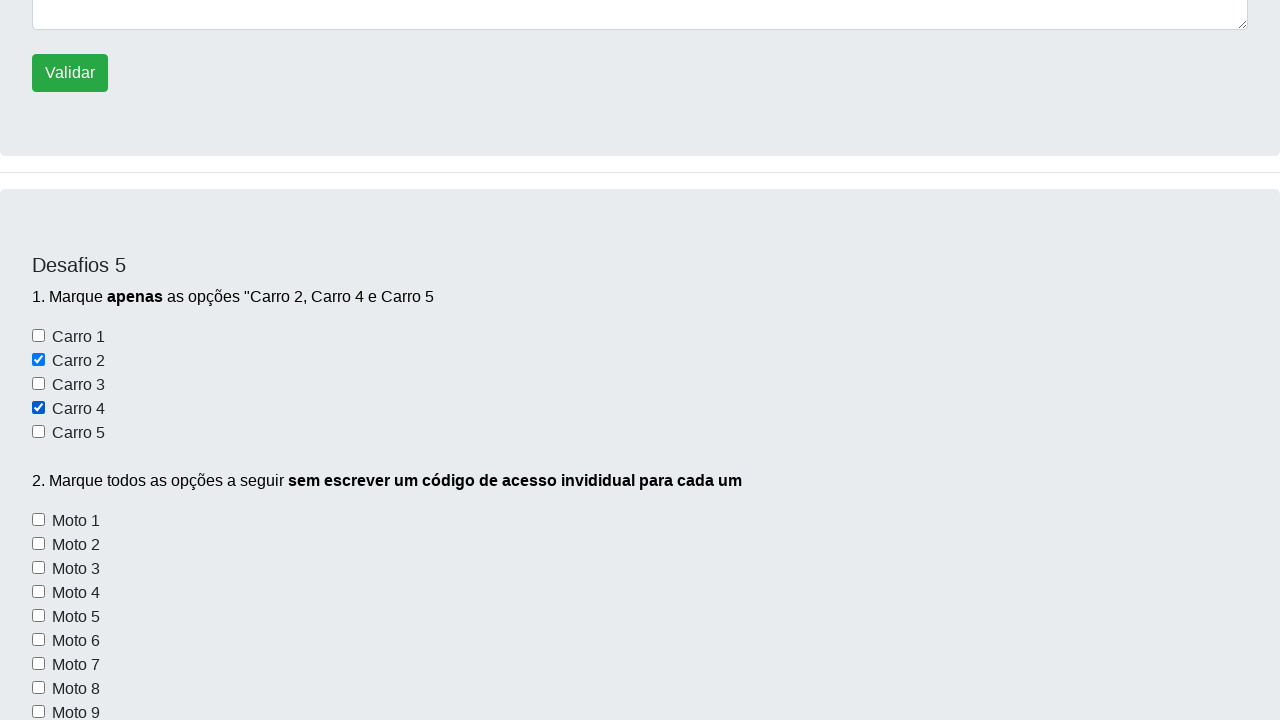

Clicked car checkbox at index 4 at (38, 432) on xpath=//html/body/section[5]/div//input >> nth=4
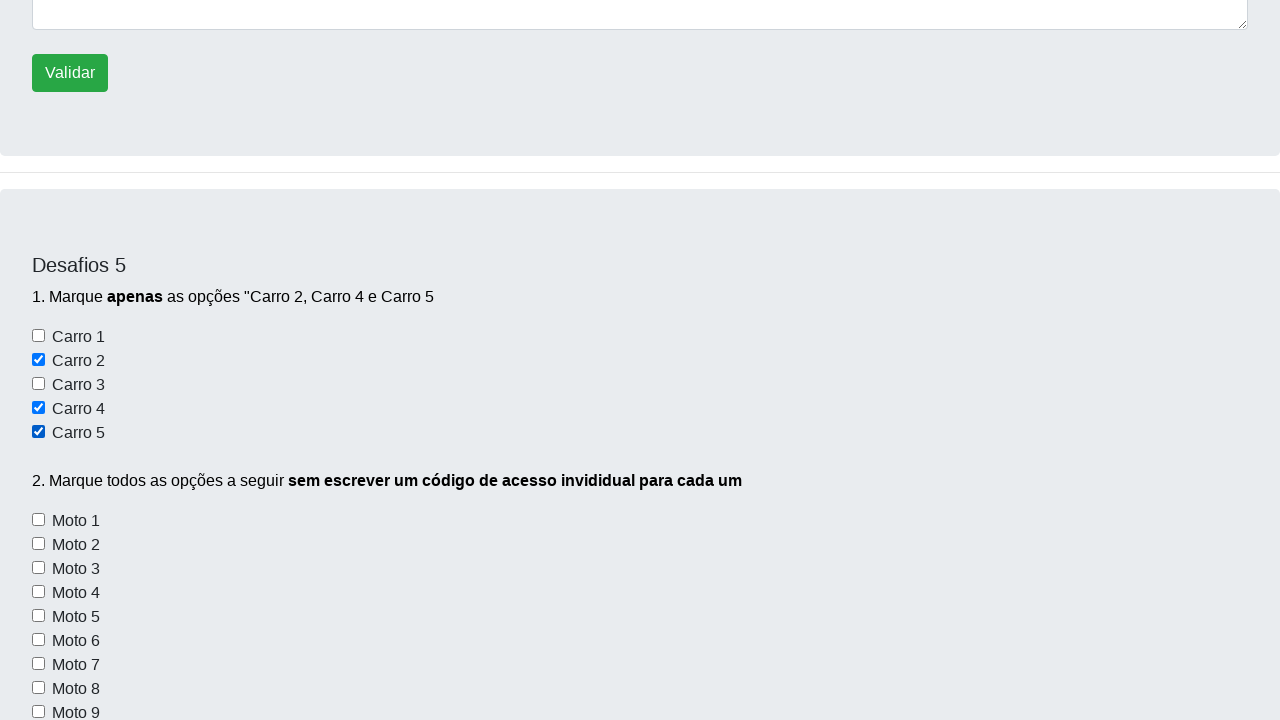

Located all motorcycle checkboxes
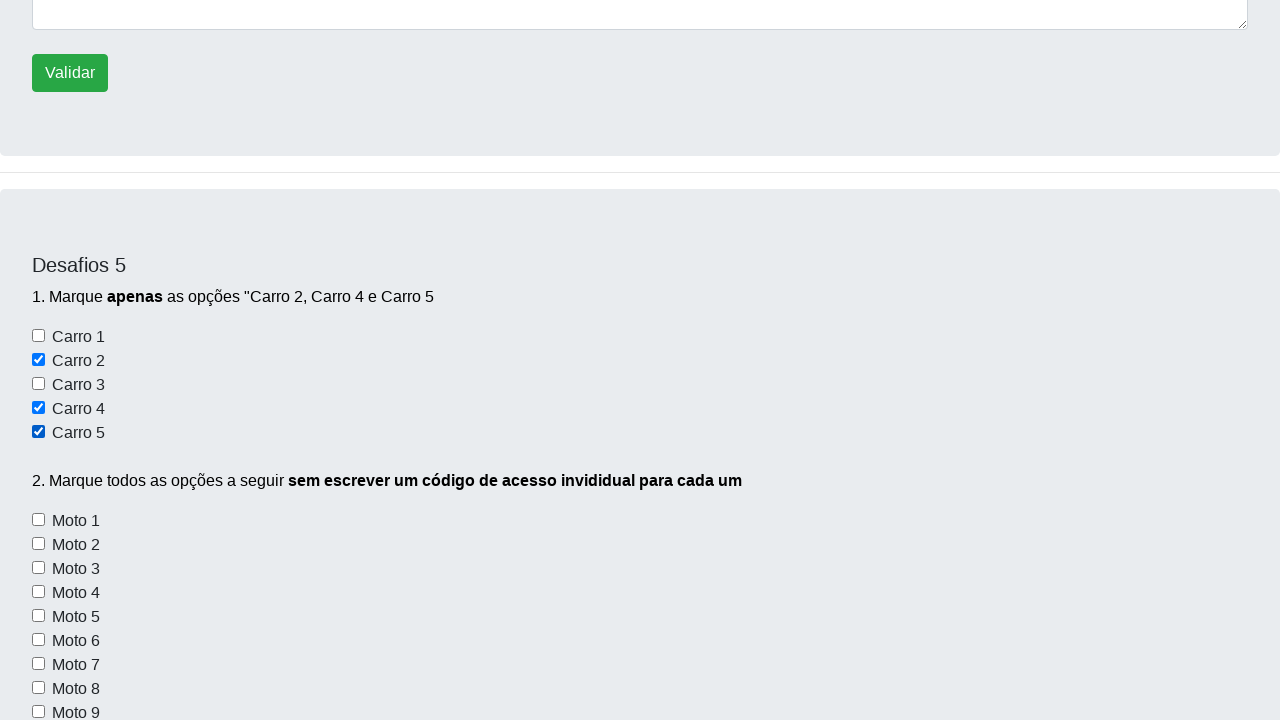

Clicked a motorcycle checkbox at (38, 520) on input[name='motos'] >> nth=0
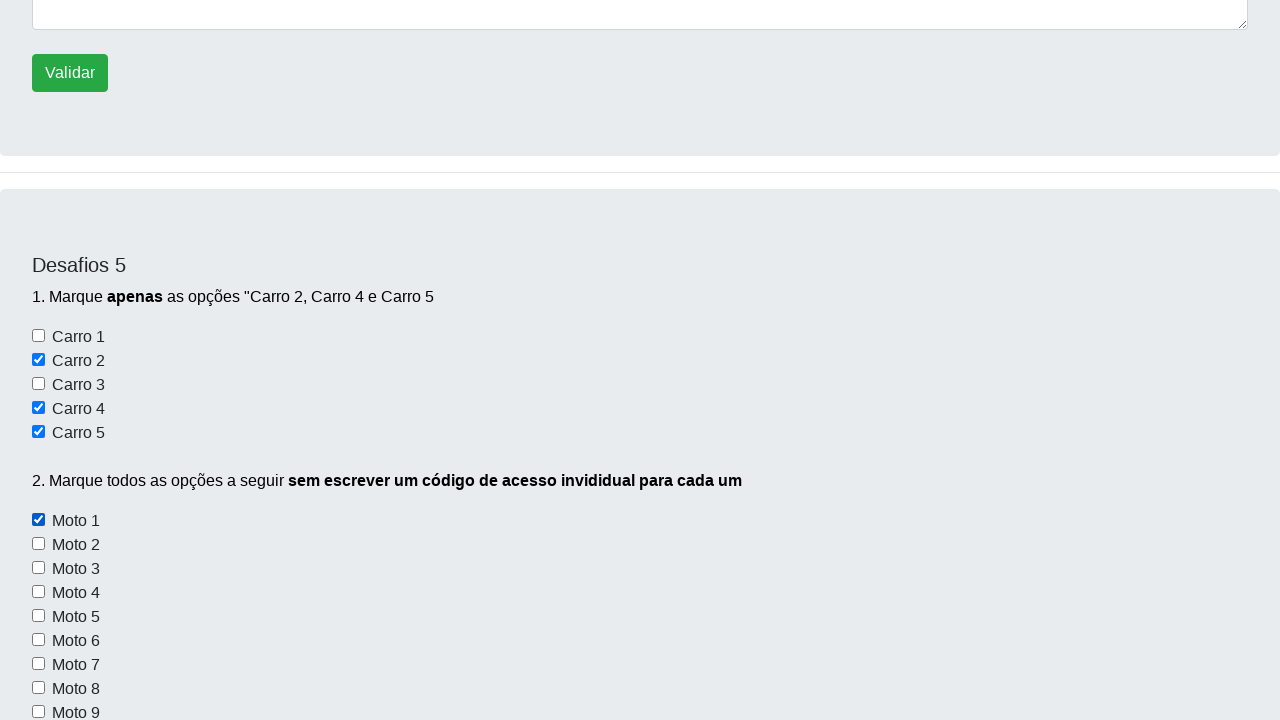

Clicked a motorcycle checkbox at (38, 544) on input[name='motos'] >> nth=1
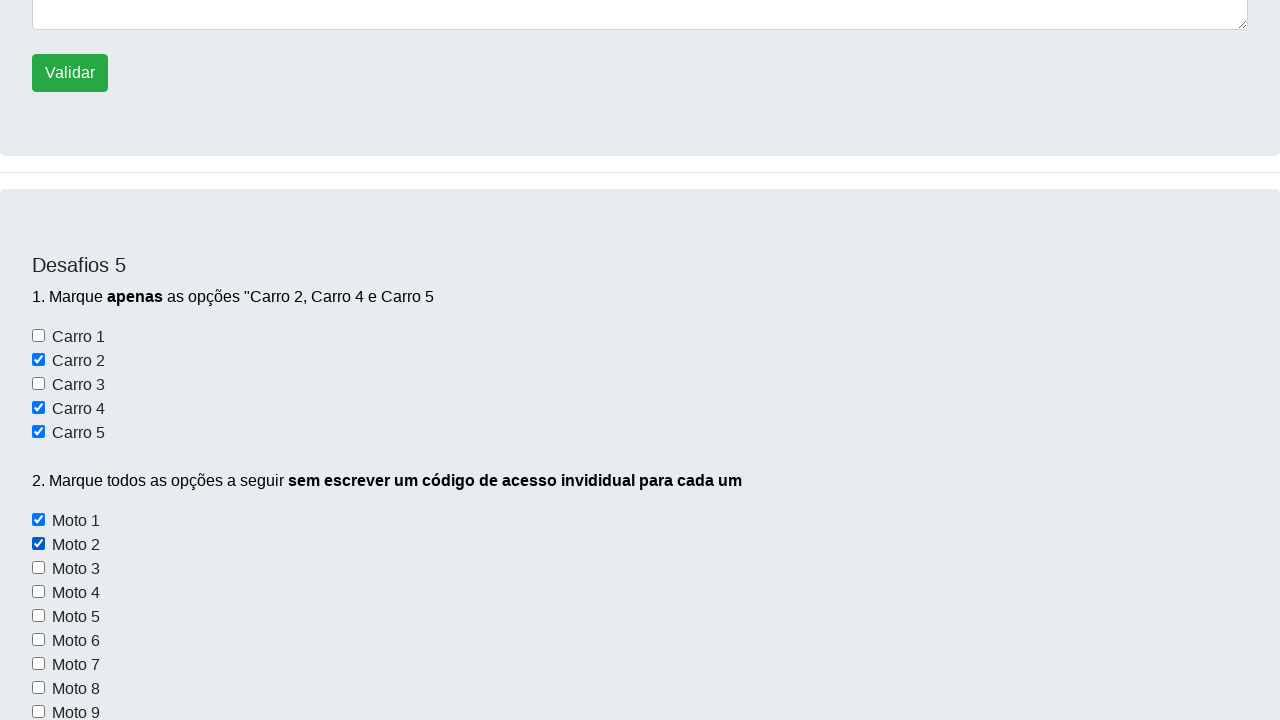

Clicked a motorcycle checkbox at (38, 568) on input[name='motos'] >> nth=2
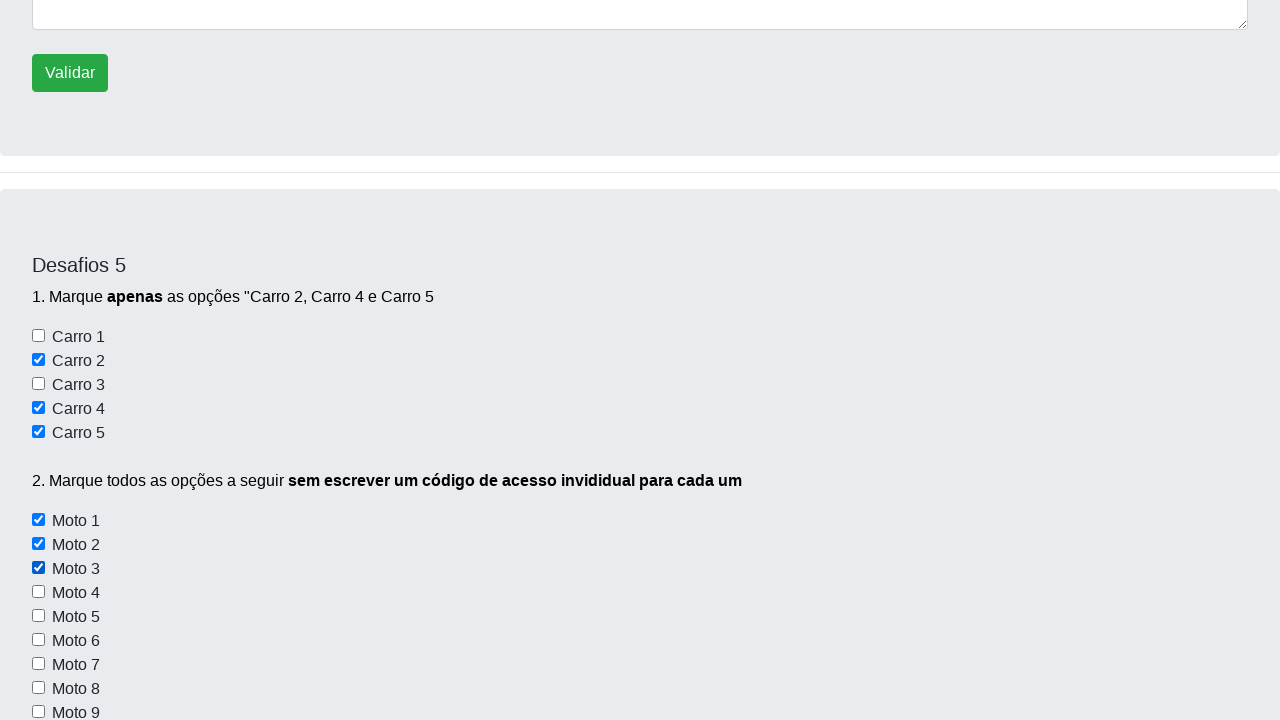

Clicked a motorcycle checkbox at (38, 592) on input[name='motos'] >> nth=3
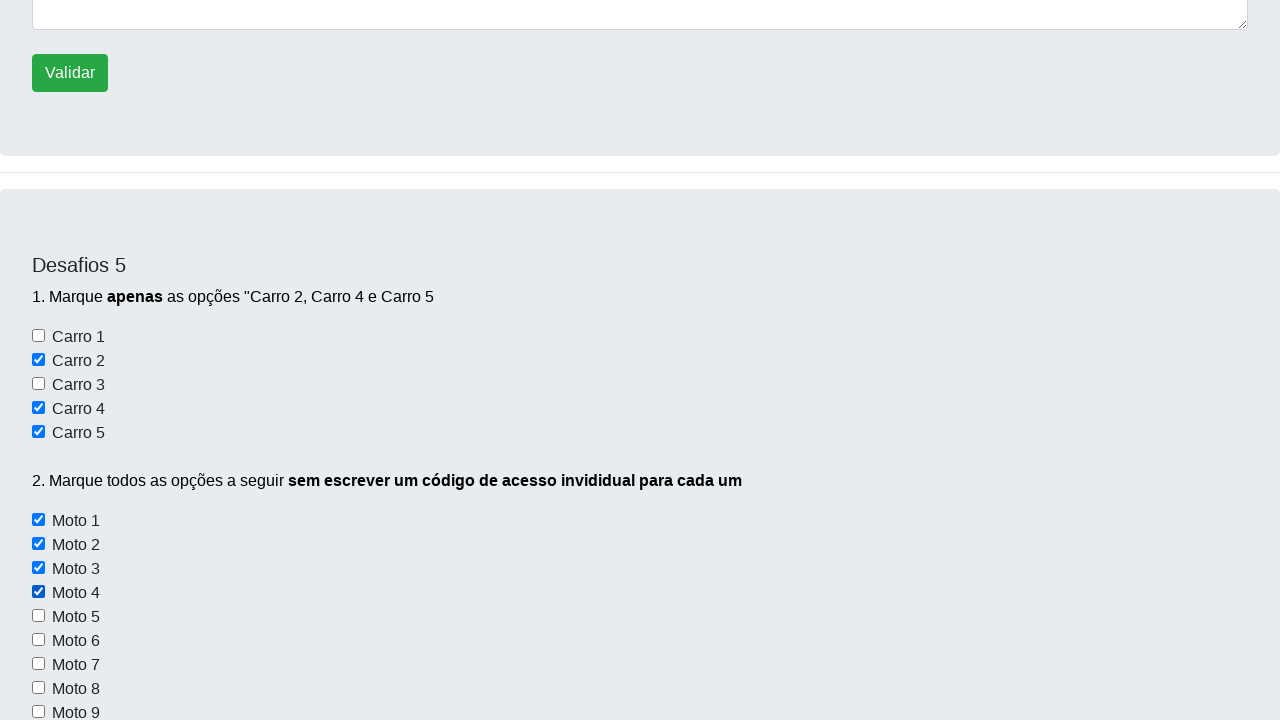

Clicked a motorcycle checkbox at (38, 616) on input[name='motos'] >> nth=4
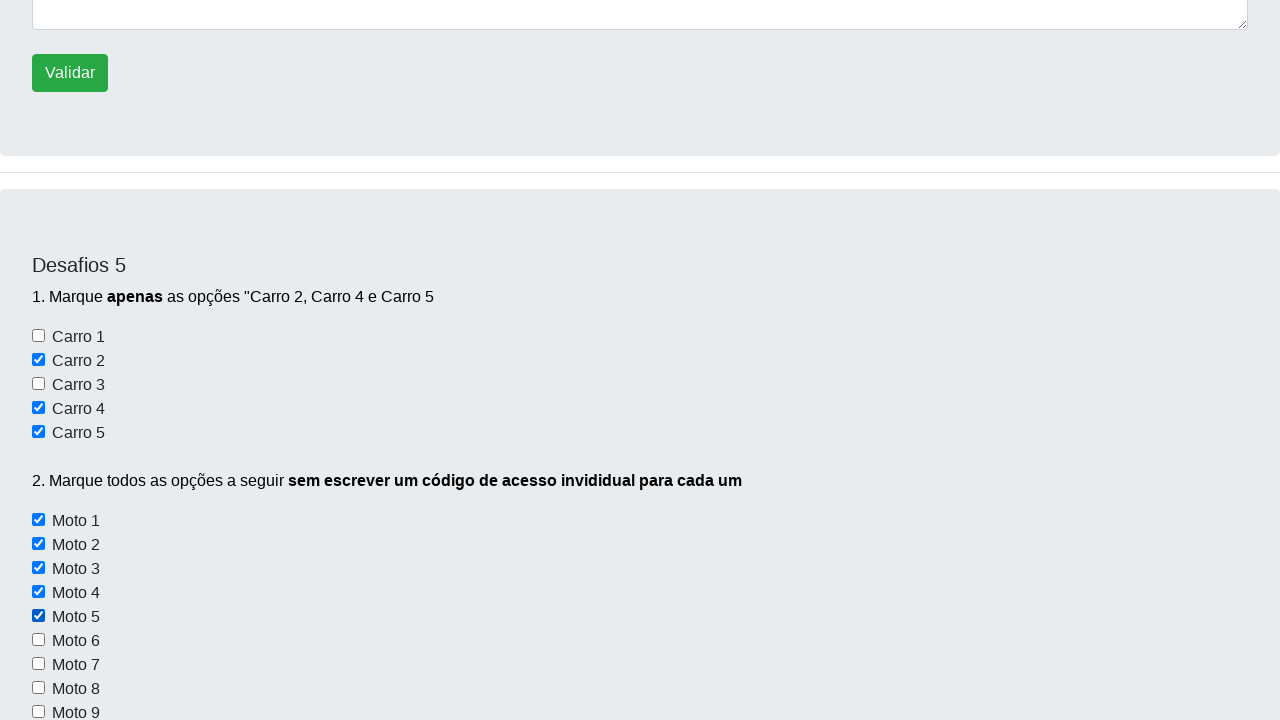

Clicked a motorcycle checkbox at (38, 640) on input[name='motos'] >> nth=5
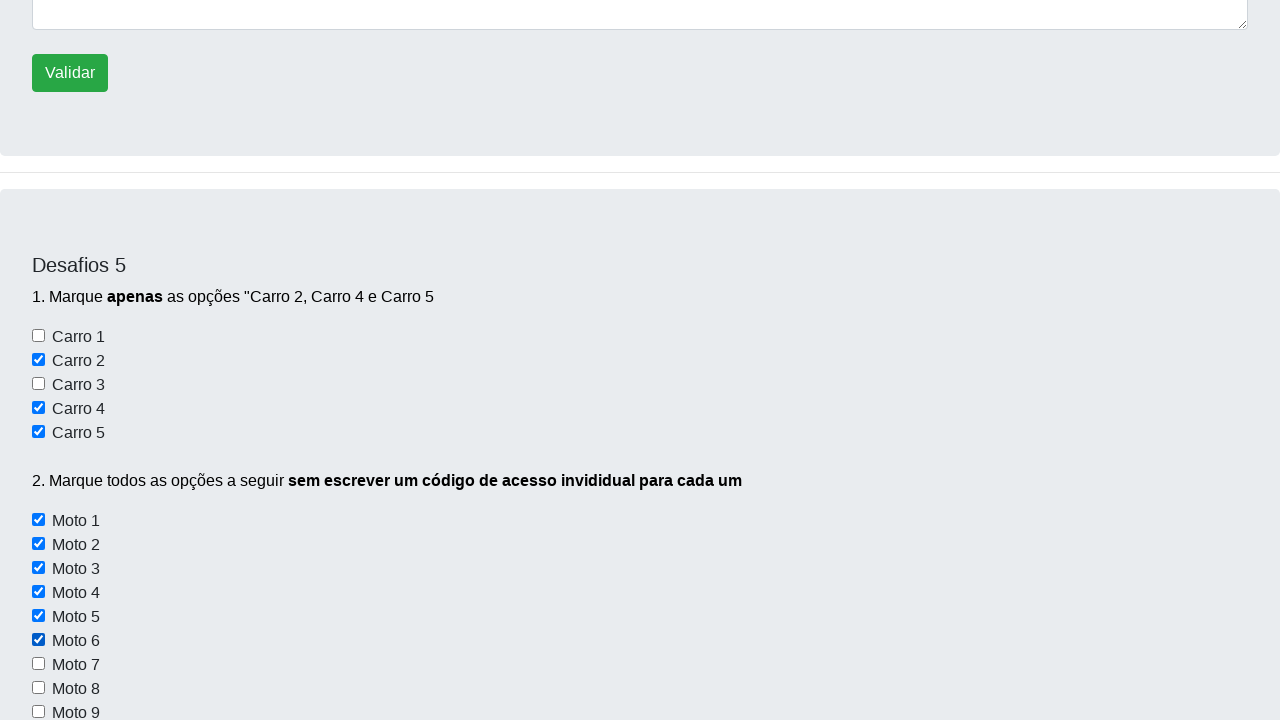

Clicked a motorcycle checkbox at (38, 664) on input[name='motos'] >> nth=6
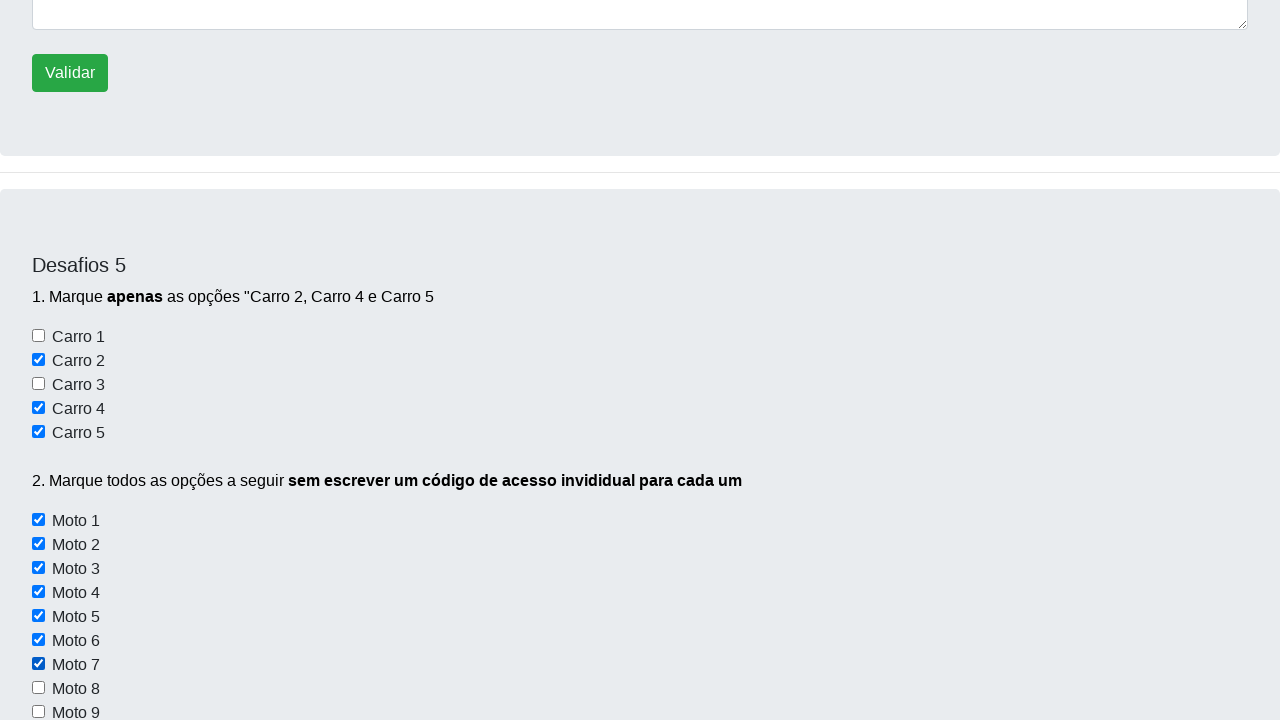

Clicked a motorcycle checkbox at (38, 688) on input[name='motos'] >> nth=7
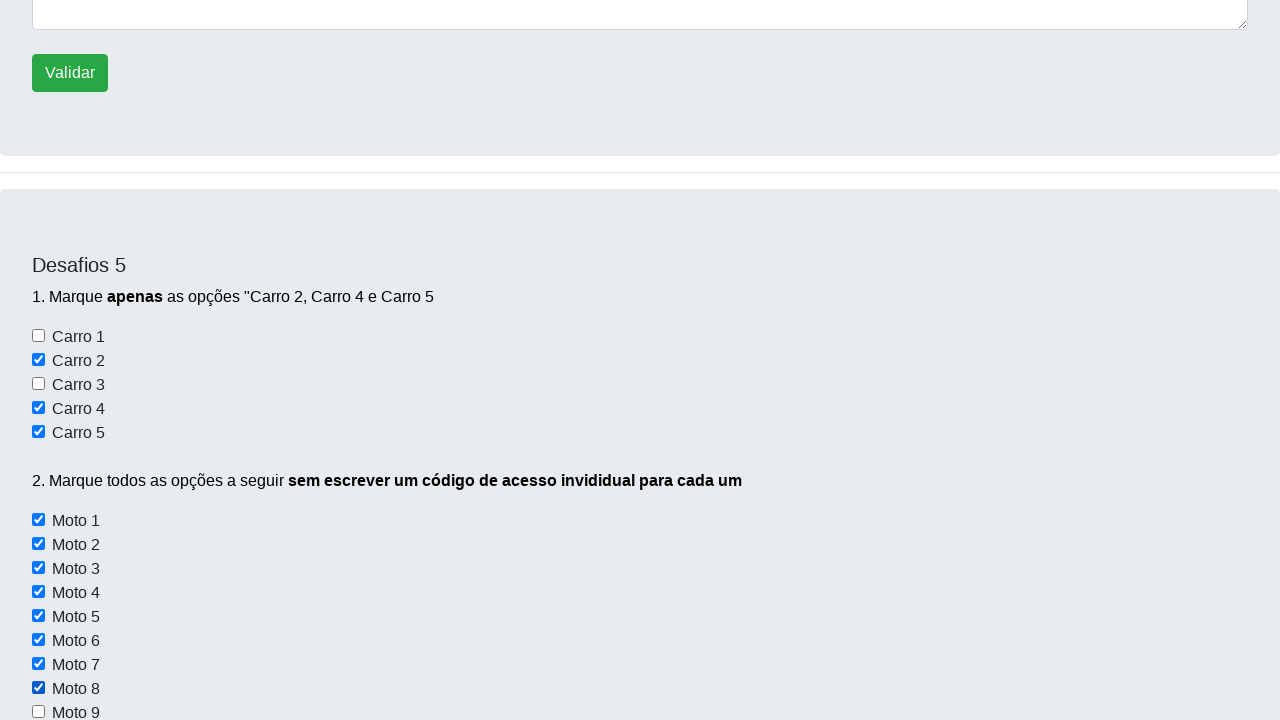

Clicked a motorcycle checkbox at (38, 712) on input[name='motos'] >> nth=8
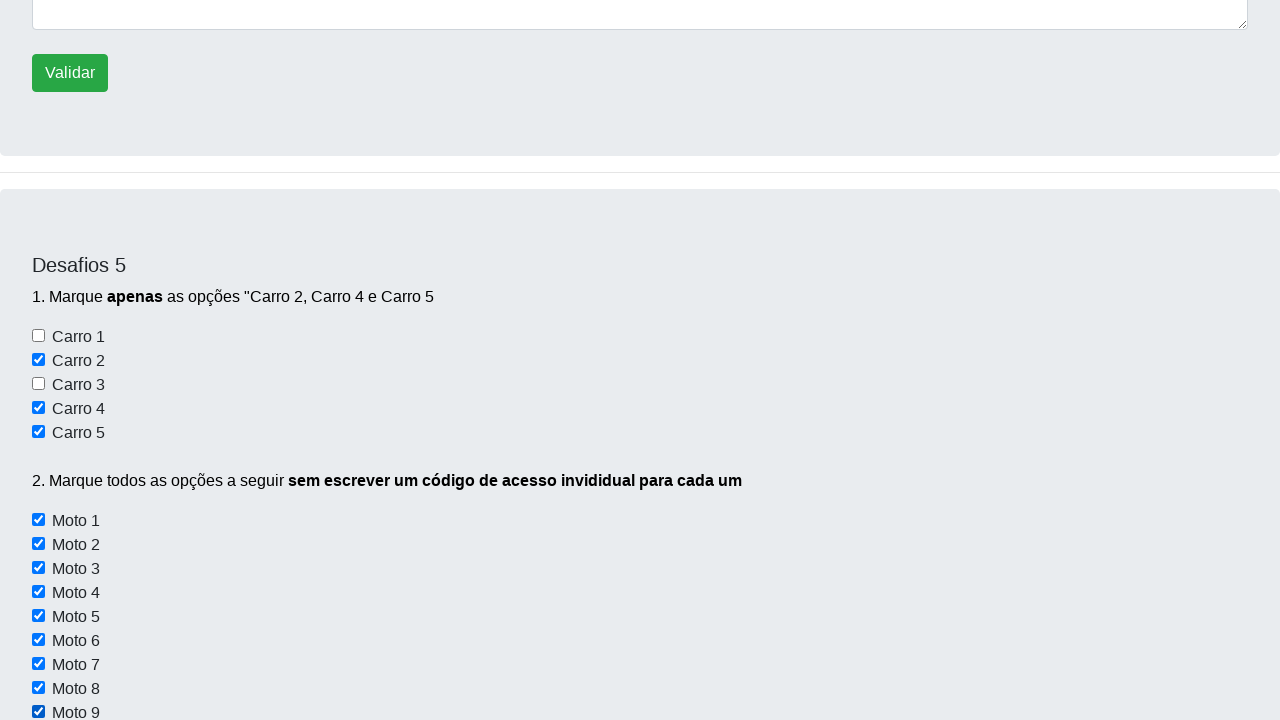

Clicked a motorcycle checkbox at (38, 361) on input[name='motos'] >> nth=9
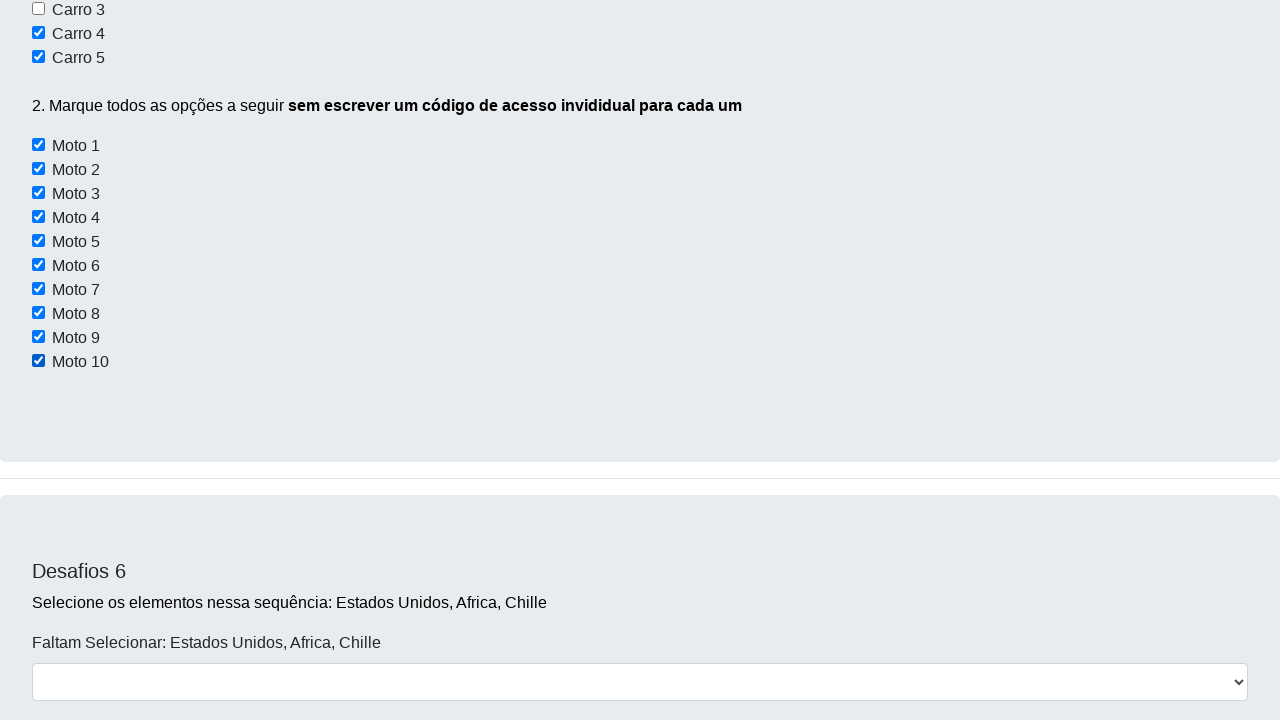

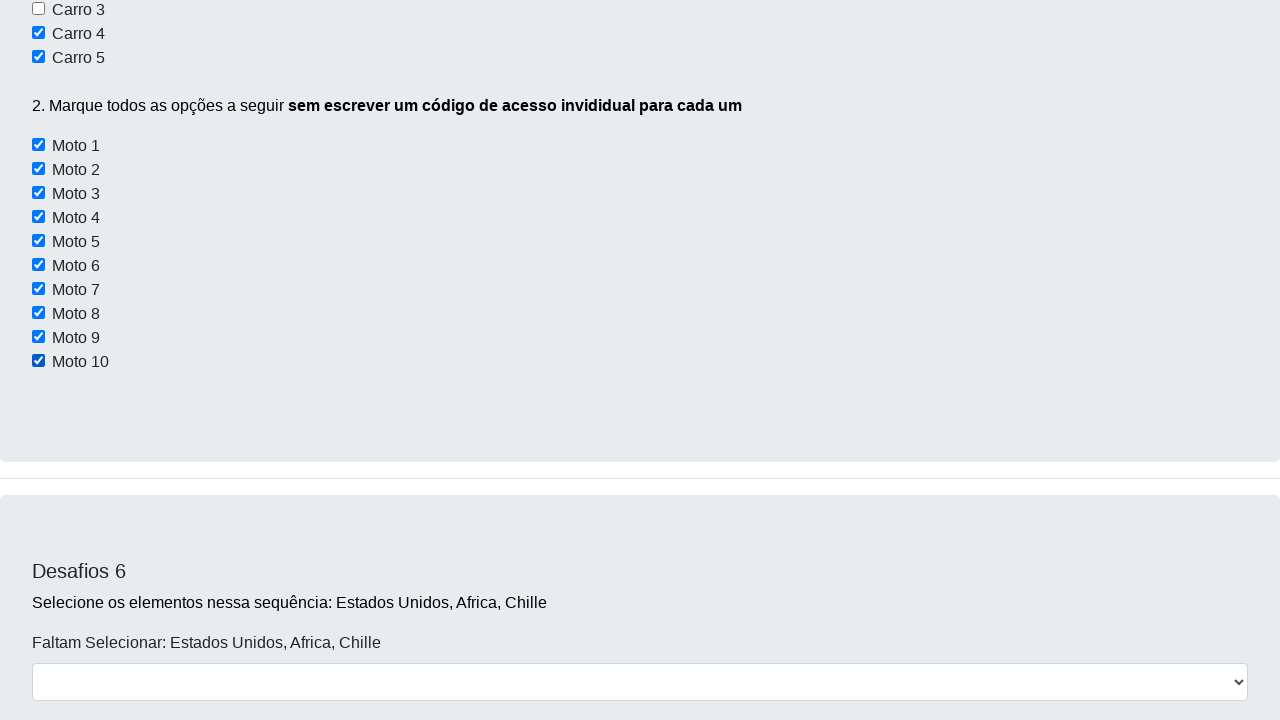